Tests radio button functionalities on a practice website by verifying default selected radio buttons, clicking on Chrome and Chennai radio buttons, and checking their active states.

Starting URL: https://leafground.com/radio.xhtml

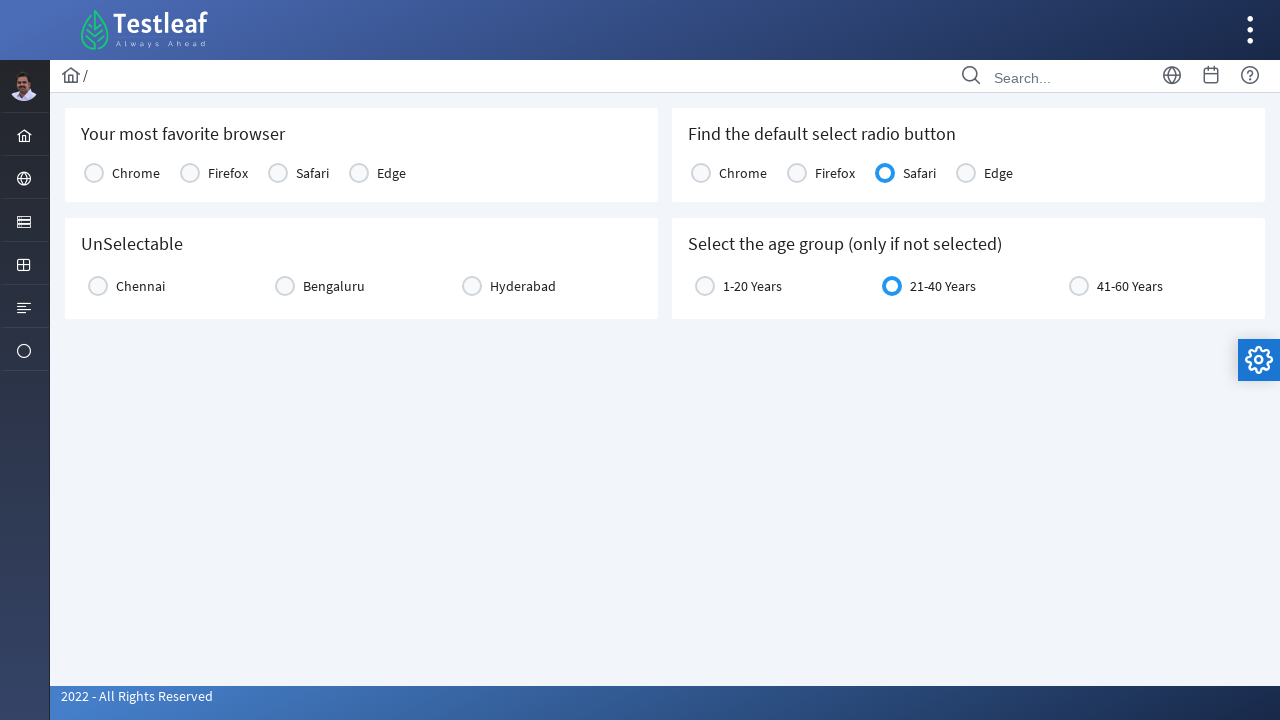

Set viewport size to 1550x800
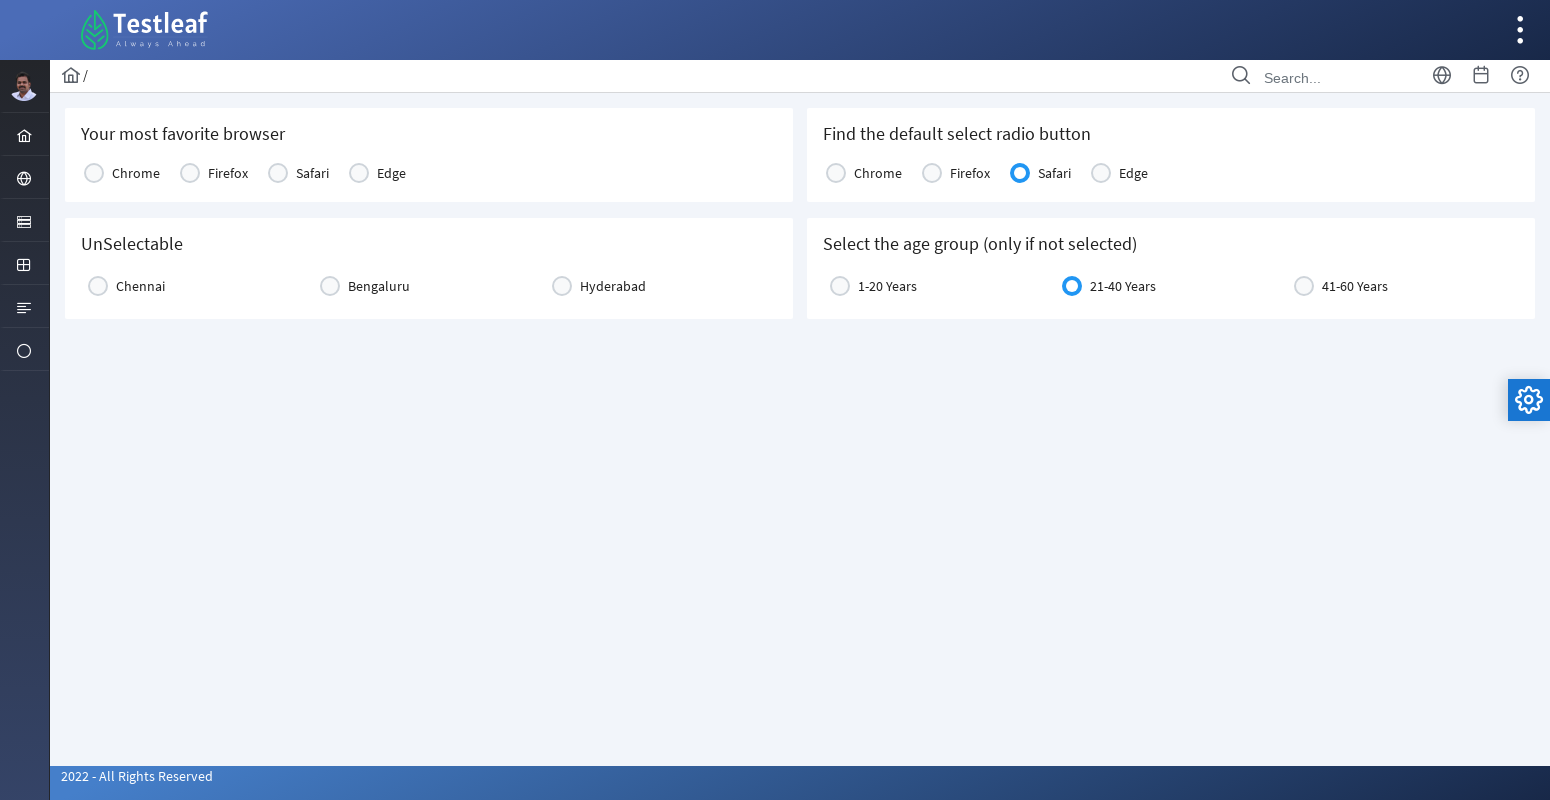

Located default selected radio button list
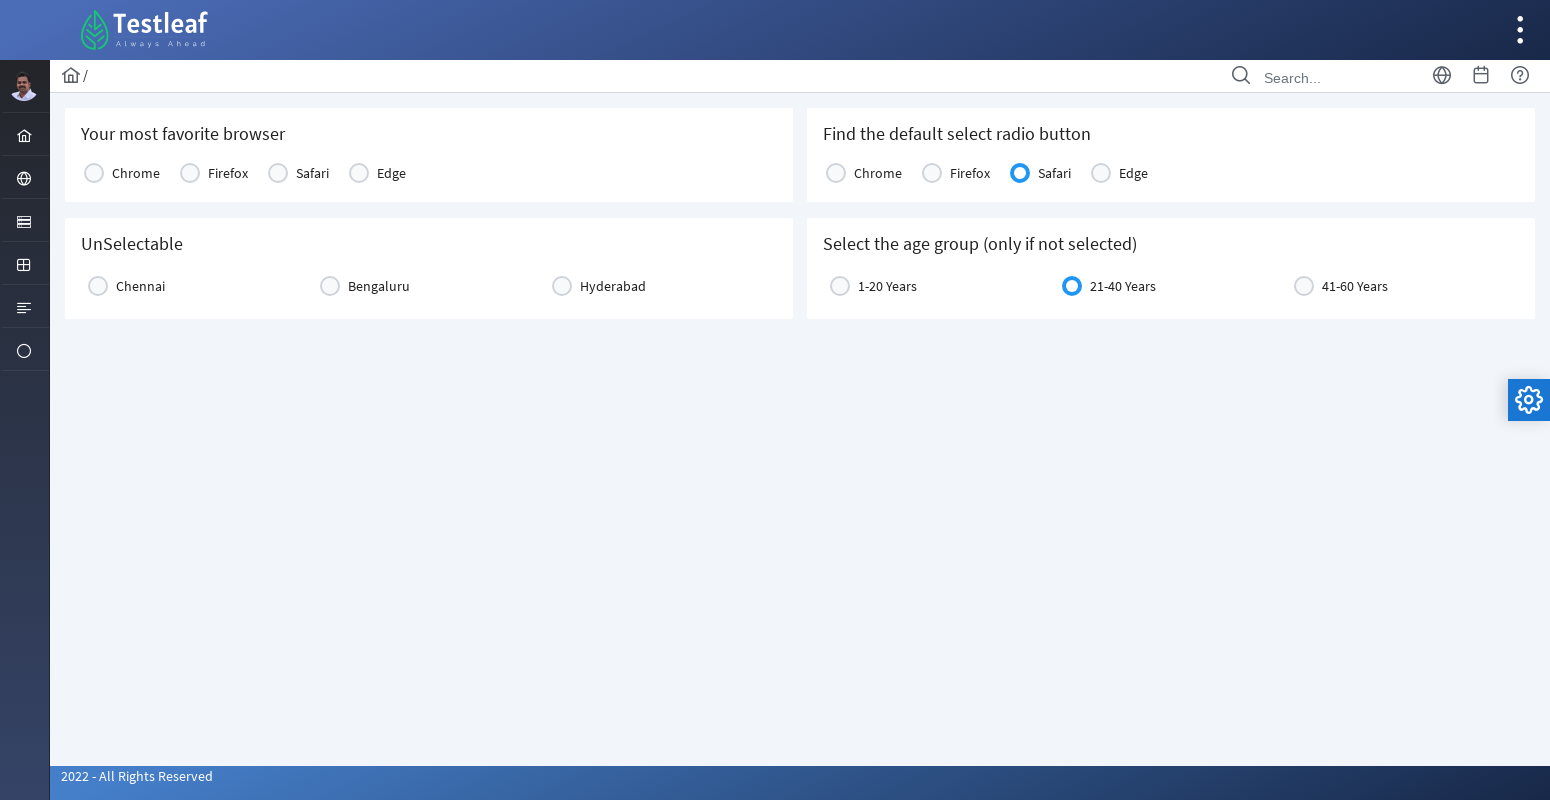

Verified default selected radio button contains 'Safari'
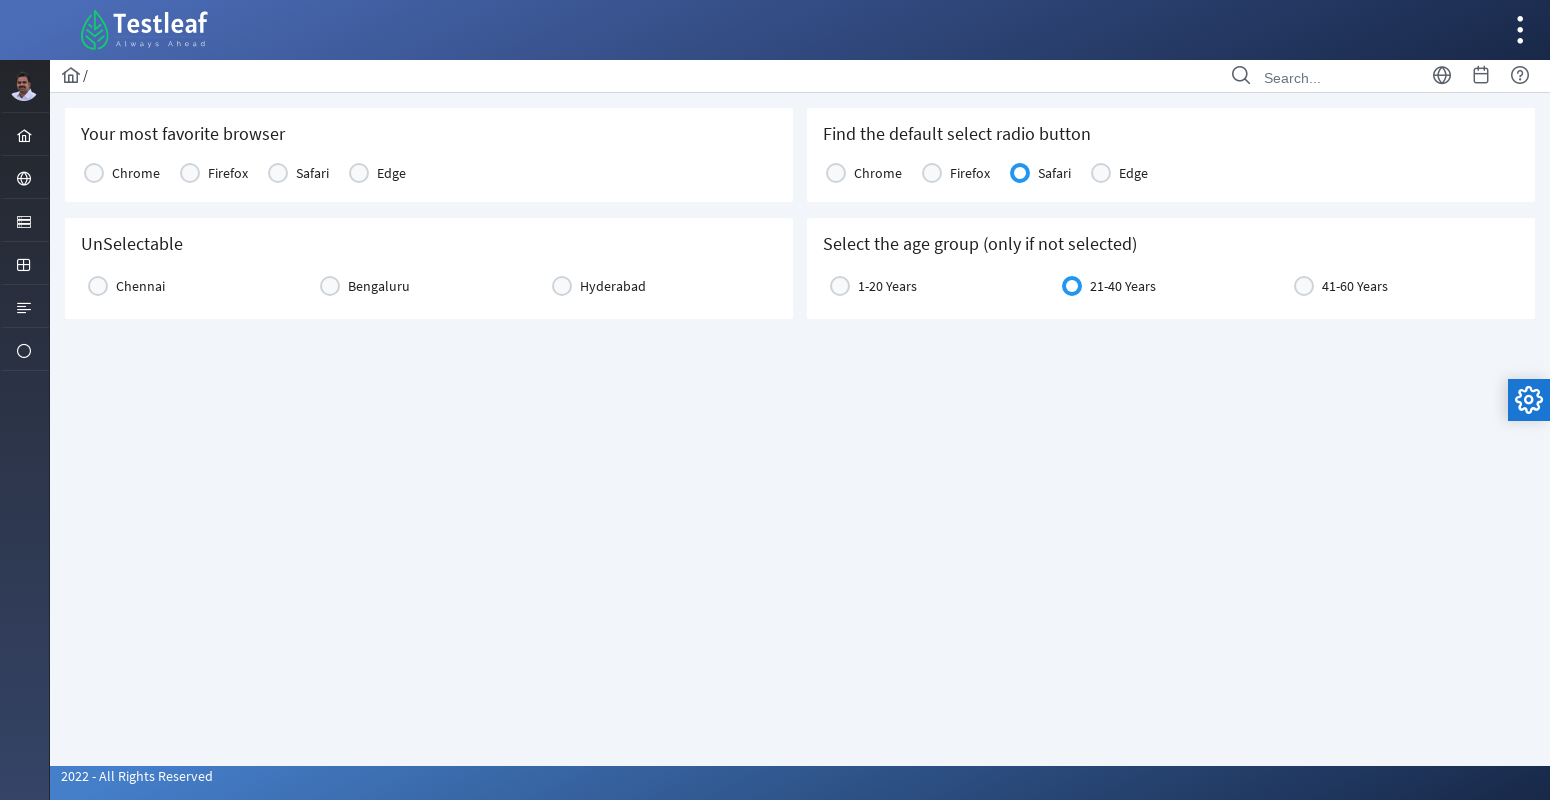

Clicked on Chrome radio button at (94, 173) on (//label[text()='Chrome']/preceding-sibling::div/div[2])[1]
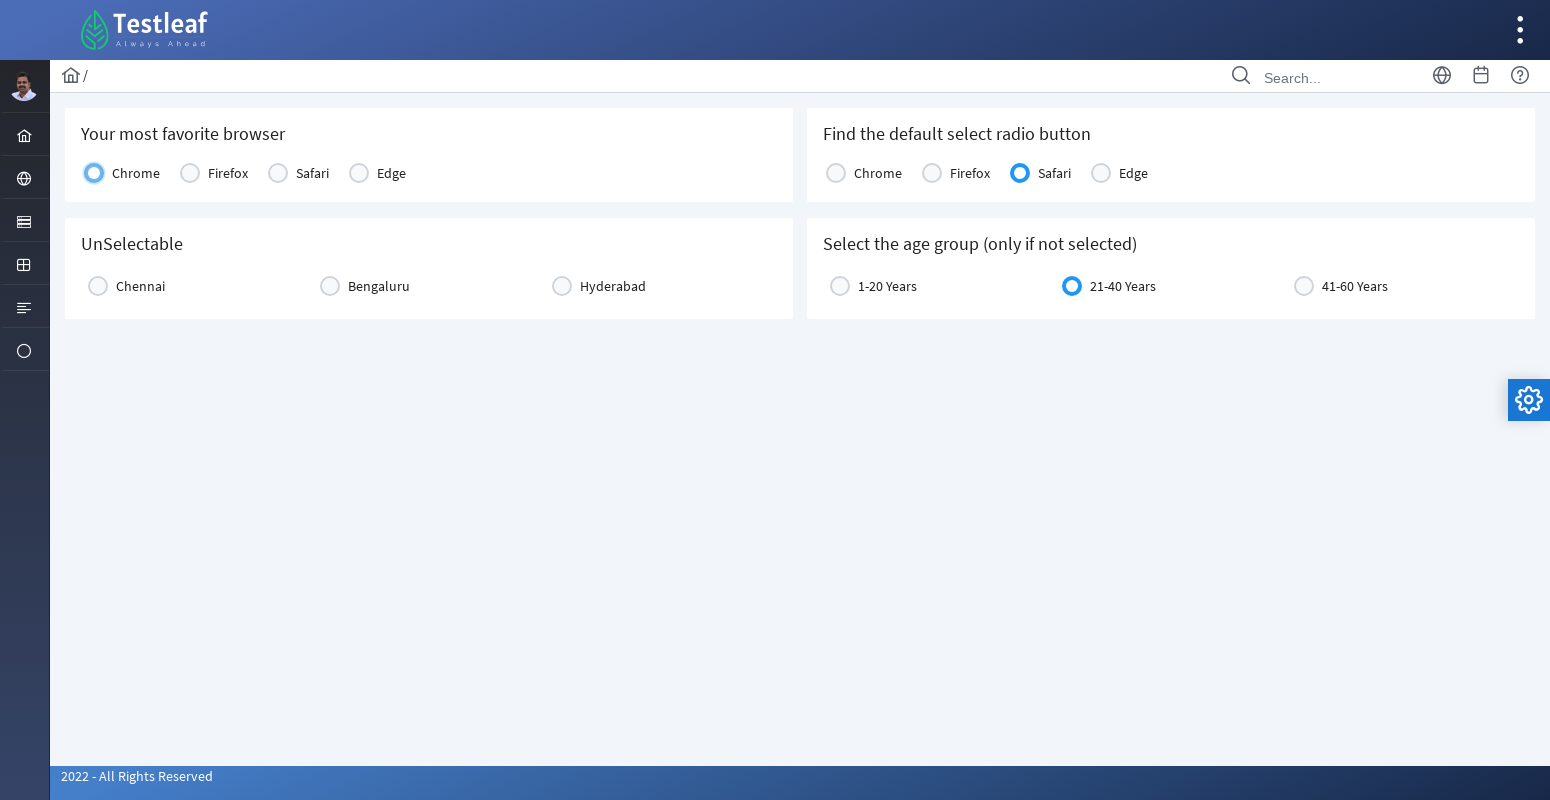

Pressed Tab key after clicking Chrome radio button
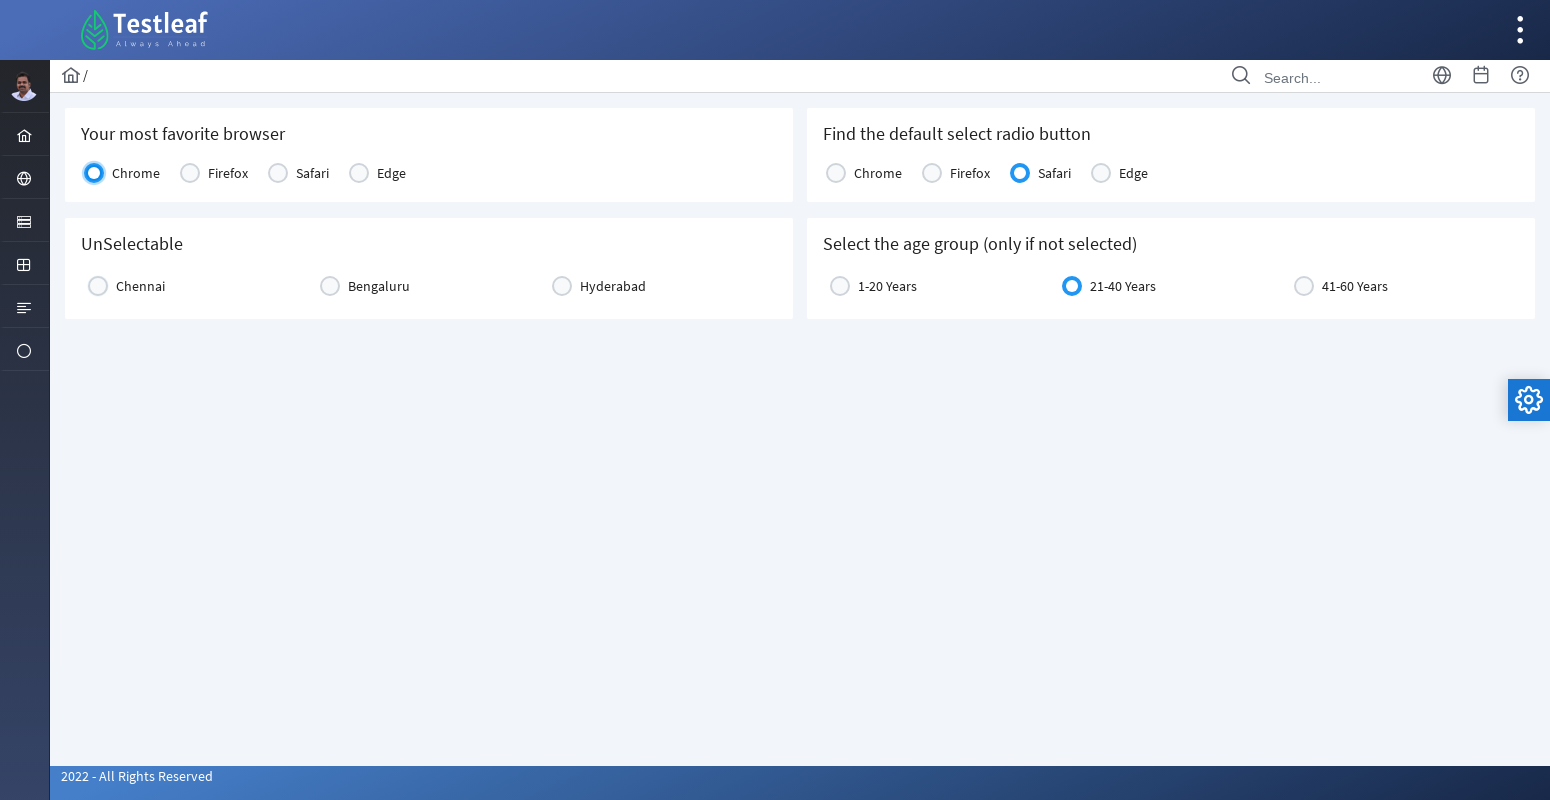

Verified Chrome radio button is now active
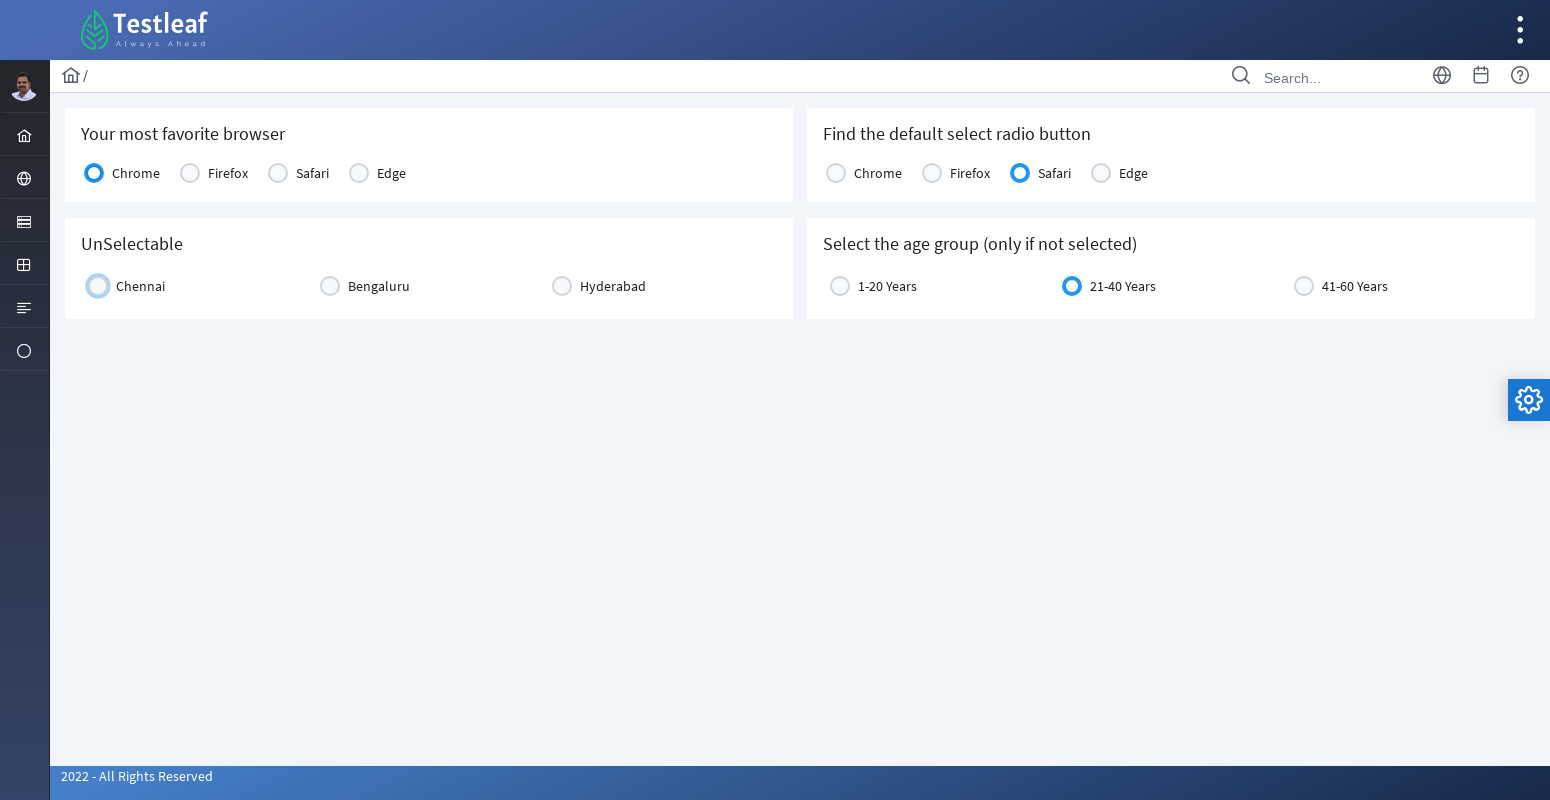

Clicked on Chennai radio button at (98, 286) on xpath=//label[text()='Chennai']/preceding-sibling::div/div[2]
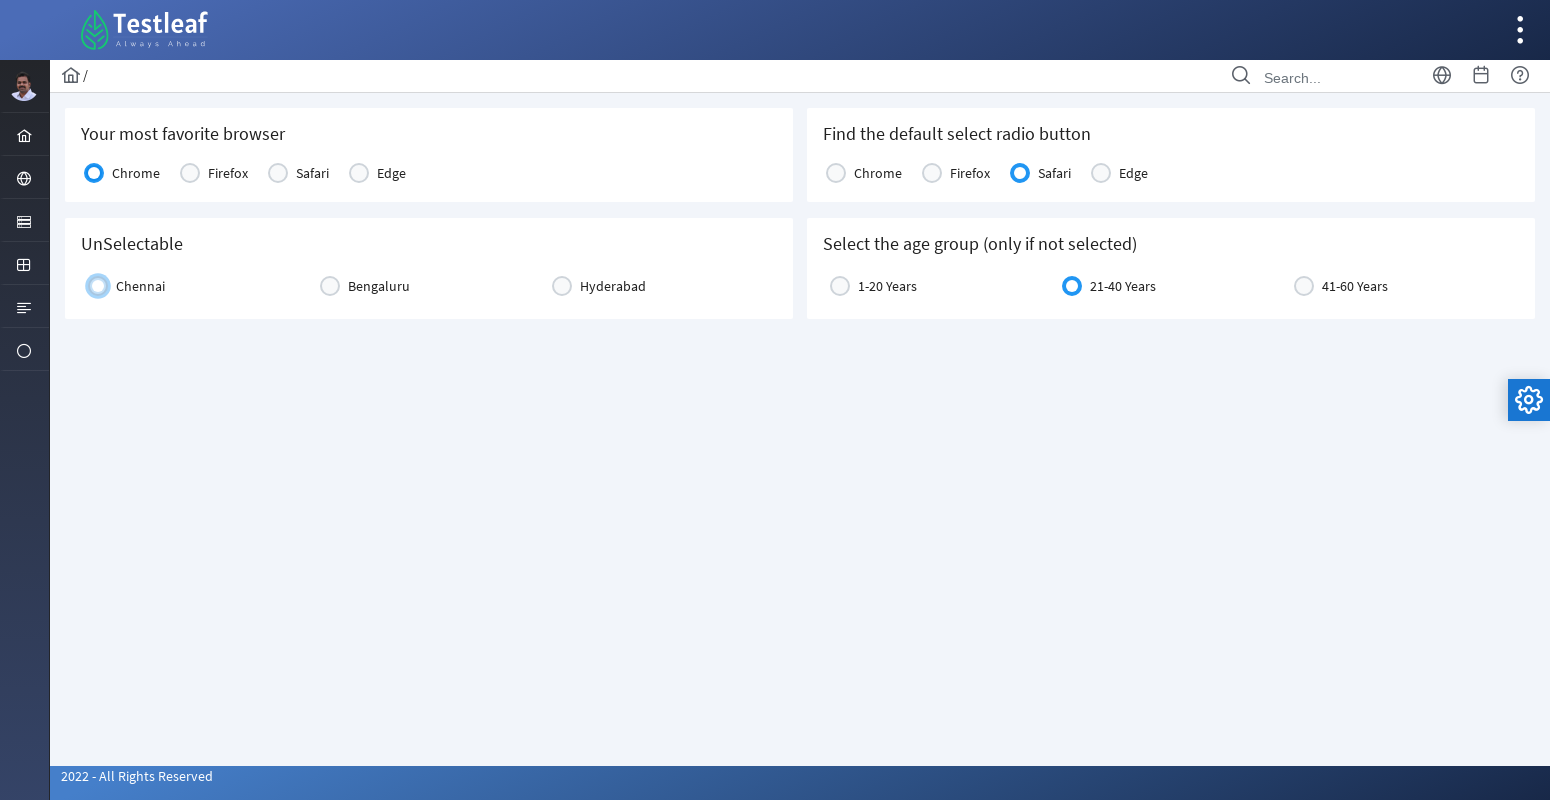

Pressed Tab key after clicking Chennai radio button
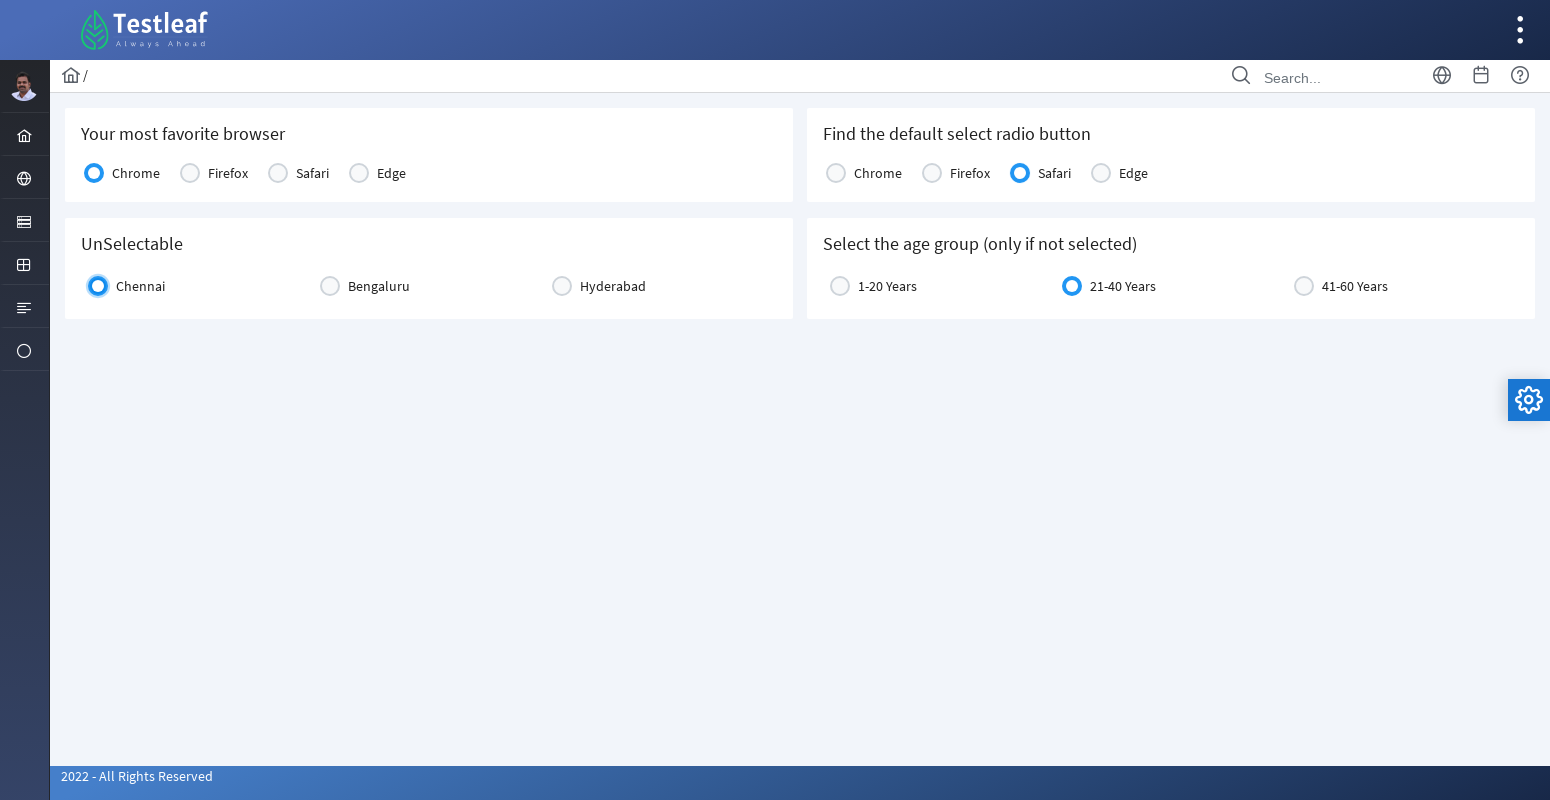

Verified Chennai radio button is now active
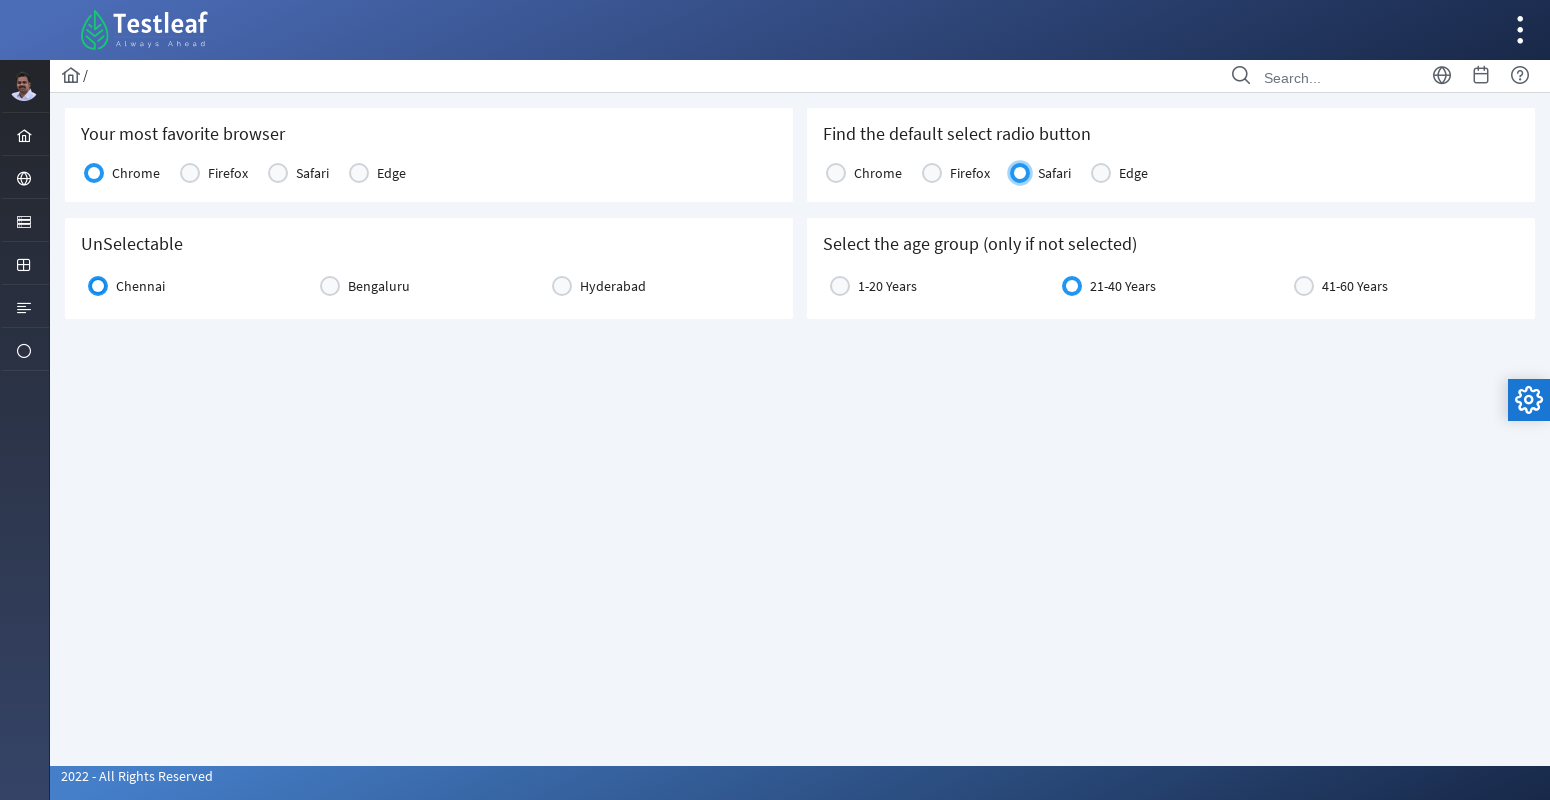

Located age group radio button list
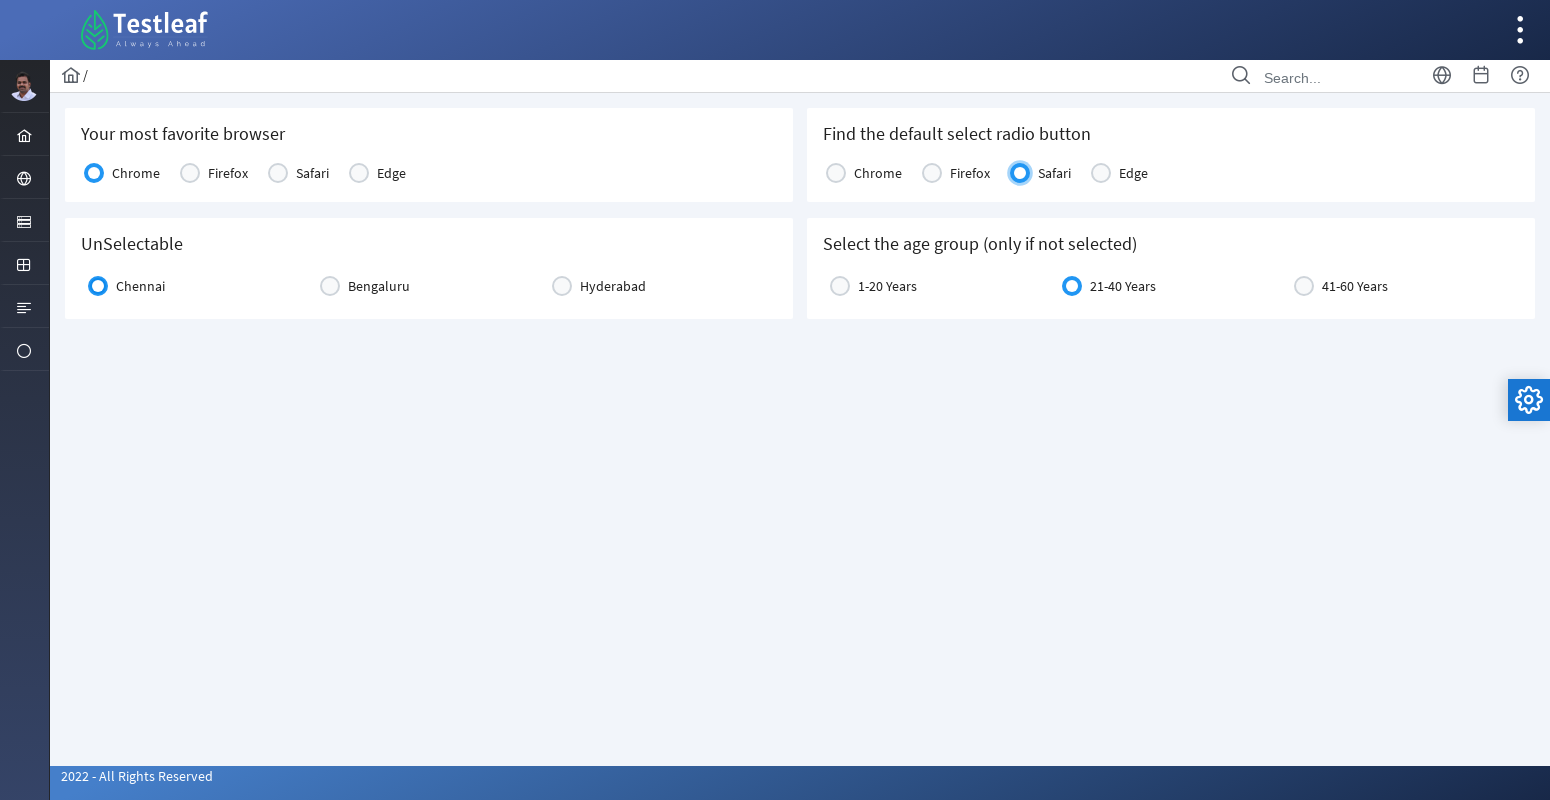

Verified age group radio button is in active state
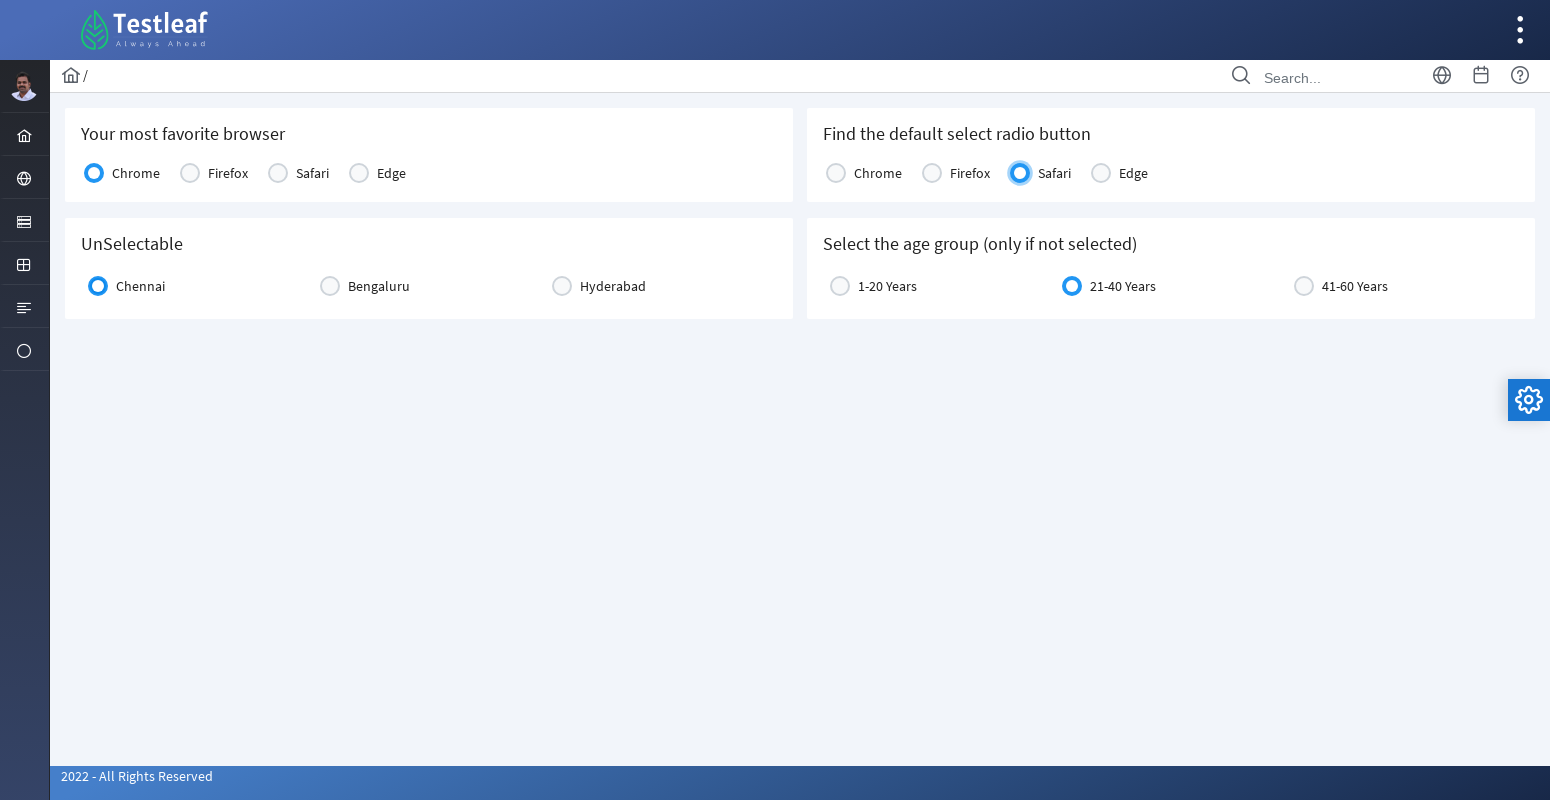

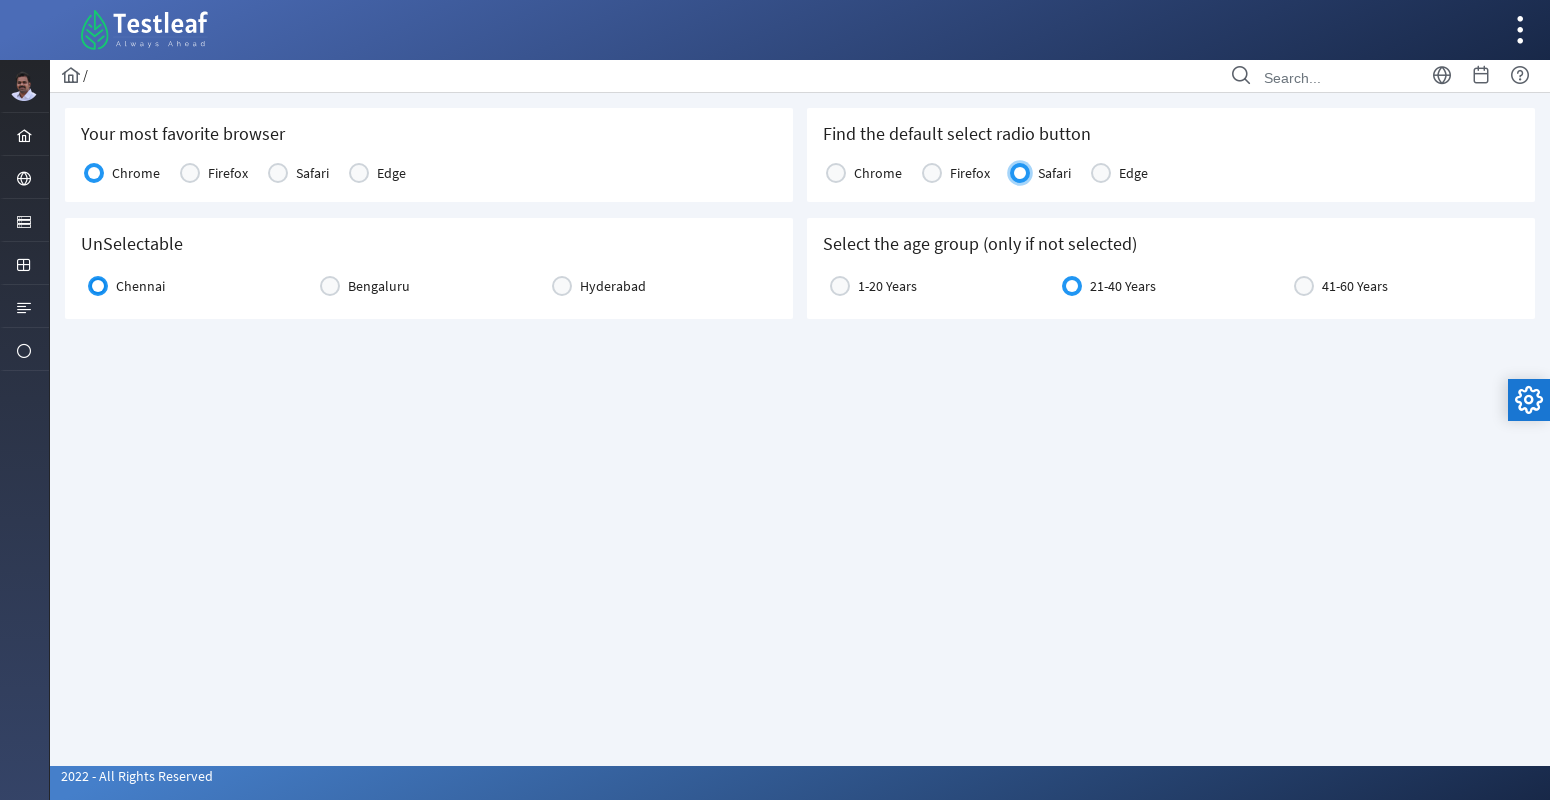